Tests various element locator strategies on a practice automation page by interacting with text fields, checkboxes, radio buttons, and links

Starting URL: https://rahulshettyacademy.com/AutomationPractice/

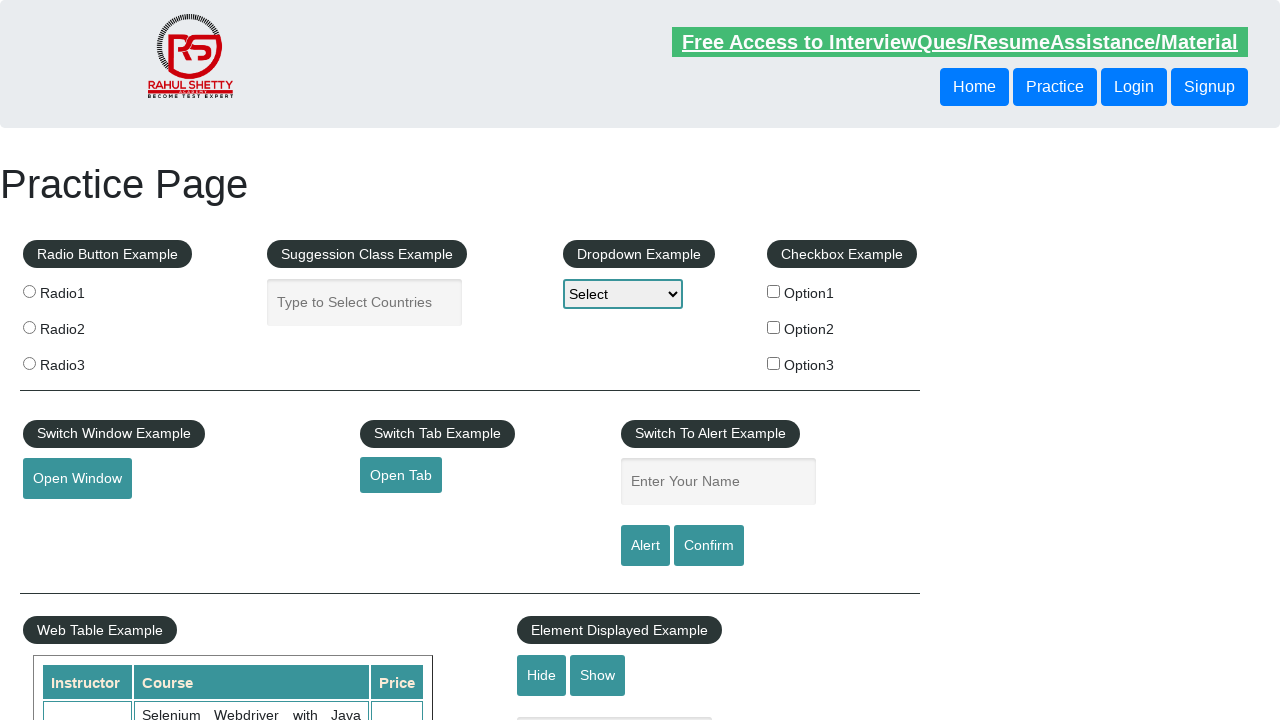

Filled autocomplete text box with 'Hello' on #autocomplete
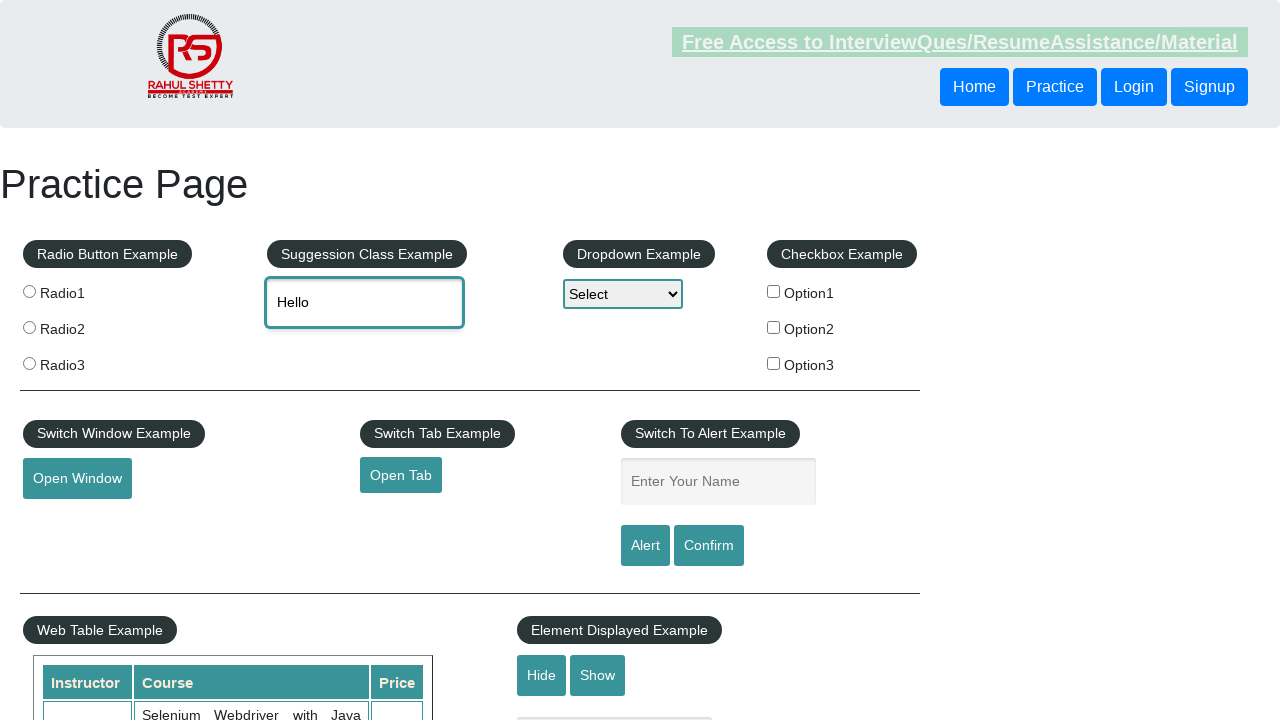

Clicked checkBoxOption1 checkbox at (774, 291) on input[name='checkBoxOption1']
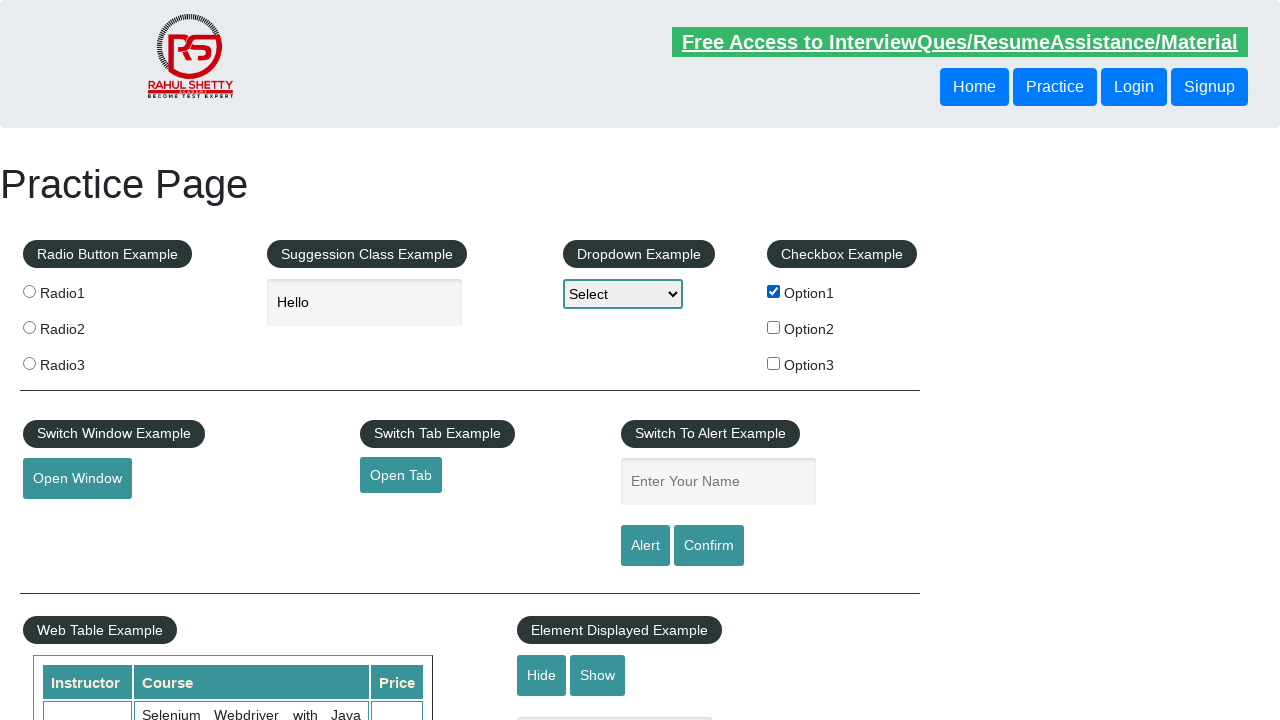

Clicked first radio button using class name at (29, 291) on .radioButton
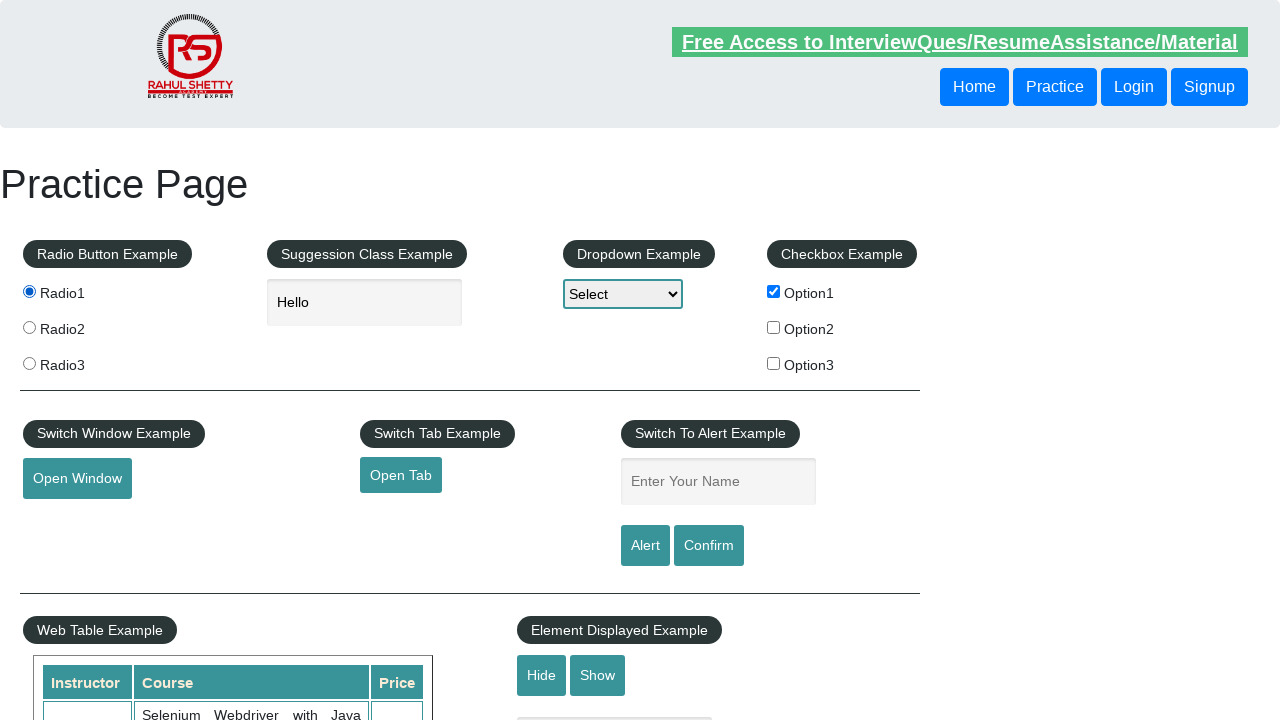

Retrieved h1 heading text: 'Practice Page'
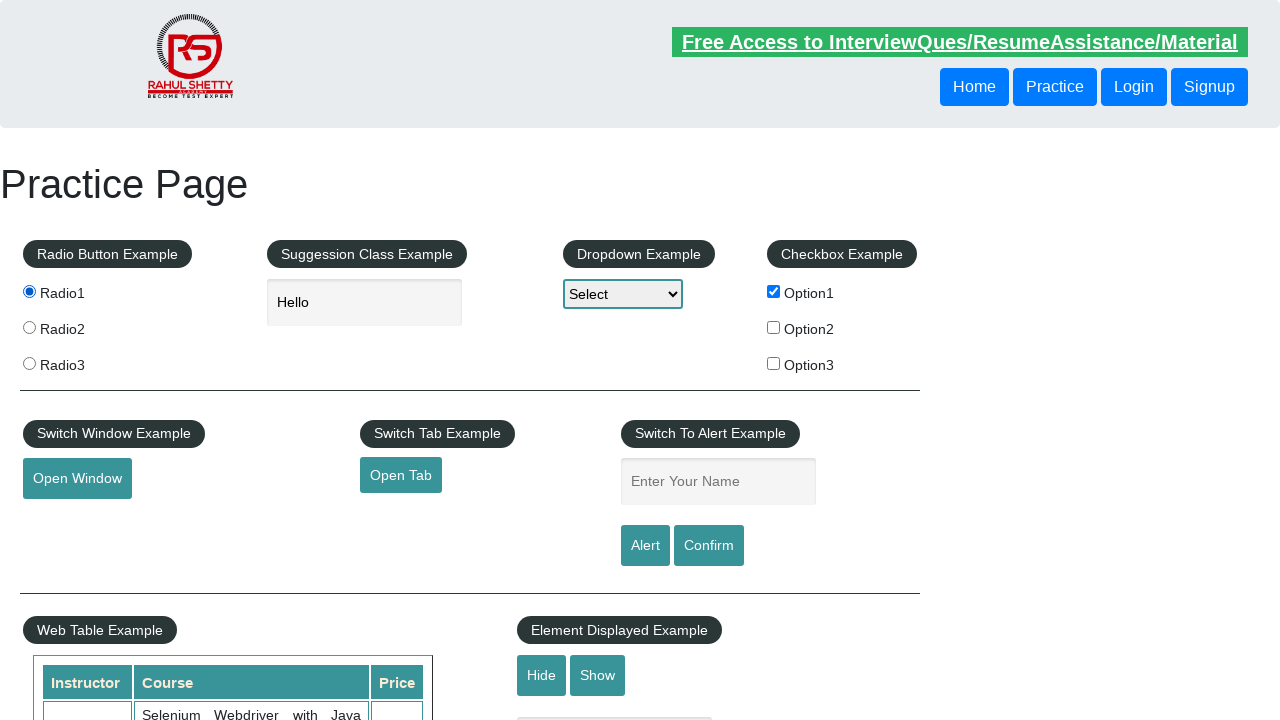

Clicked radio2 button using CSS selector at (29, 327) on input[value='radio2']
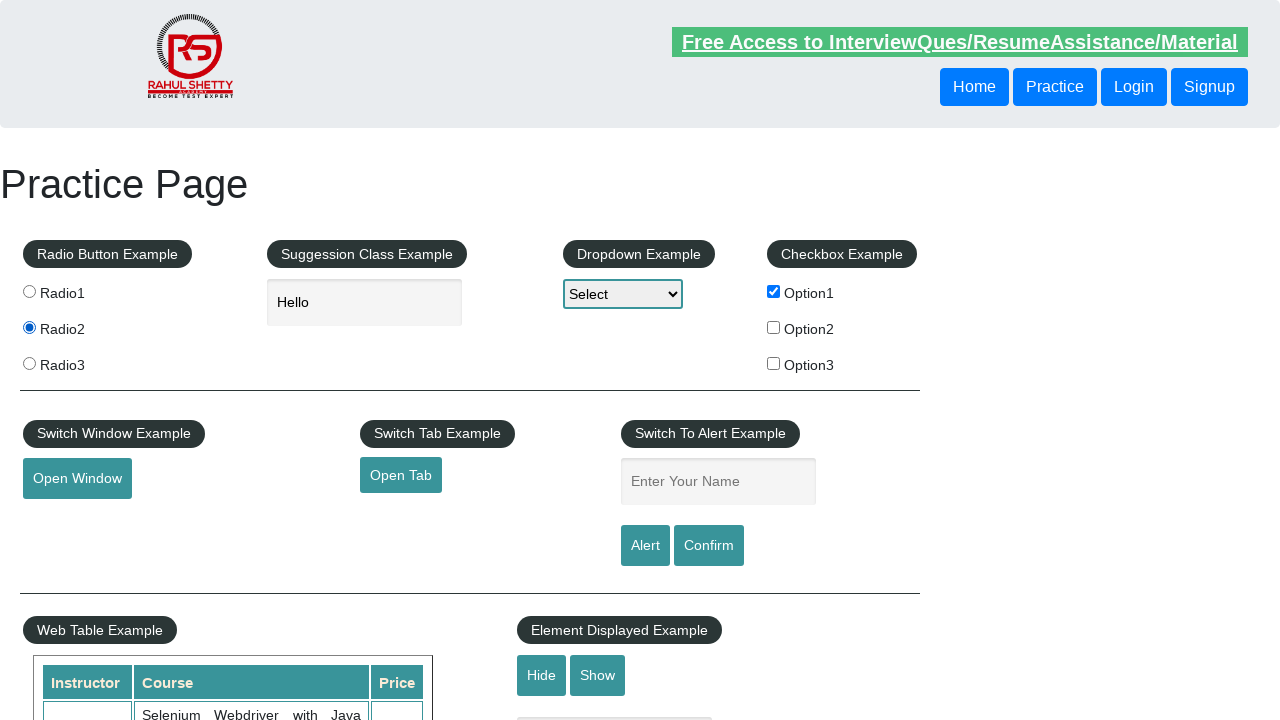

Clicked radio3 button using xpath selector at (29, 363) on xpath=//input[@value='radio3']
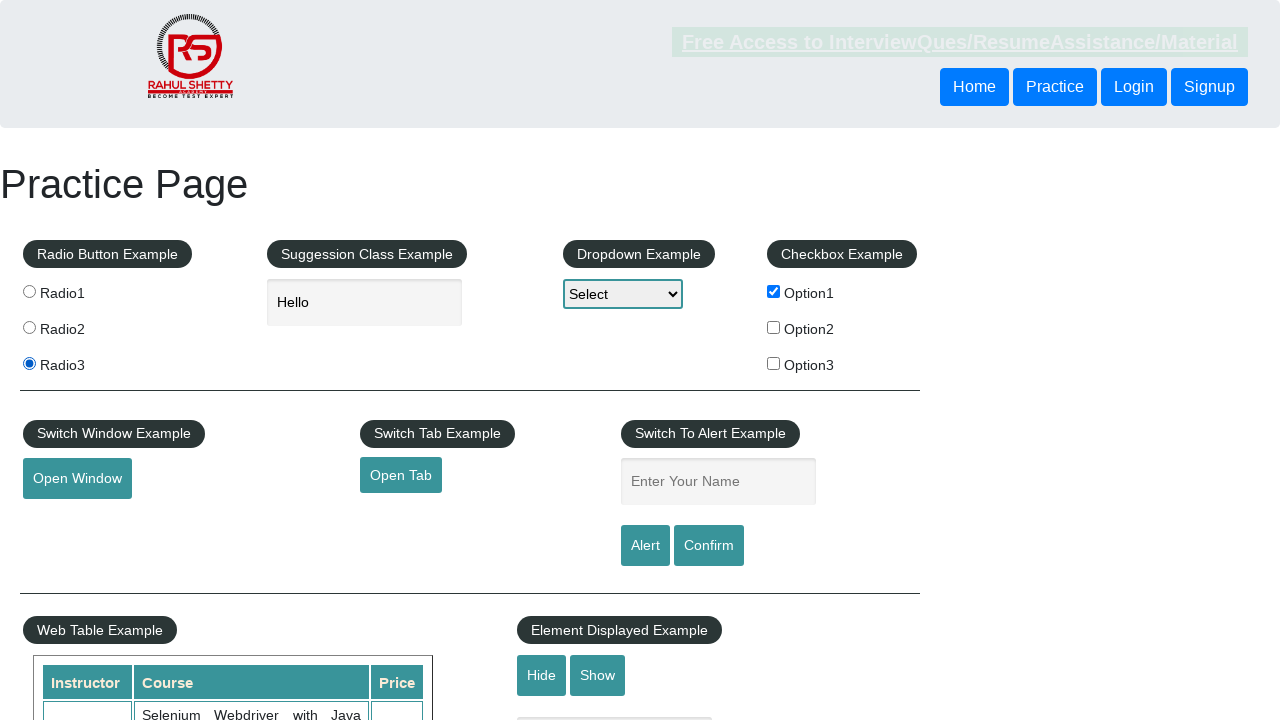

Clicked 'Free Access to InterviewQues' link at (960, 42) on text=Free Access to InterviewQues
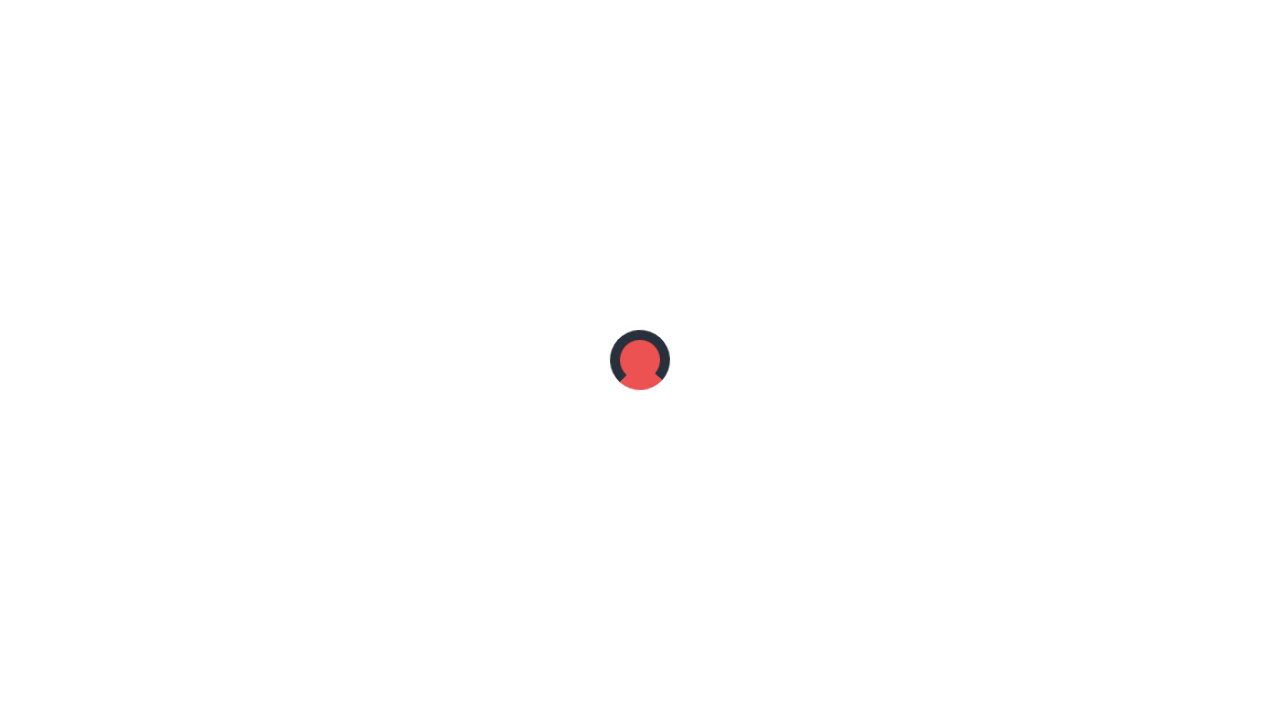

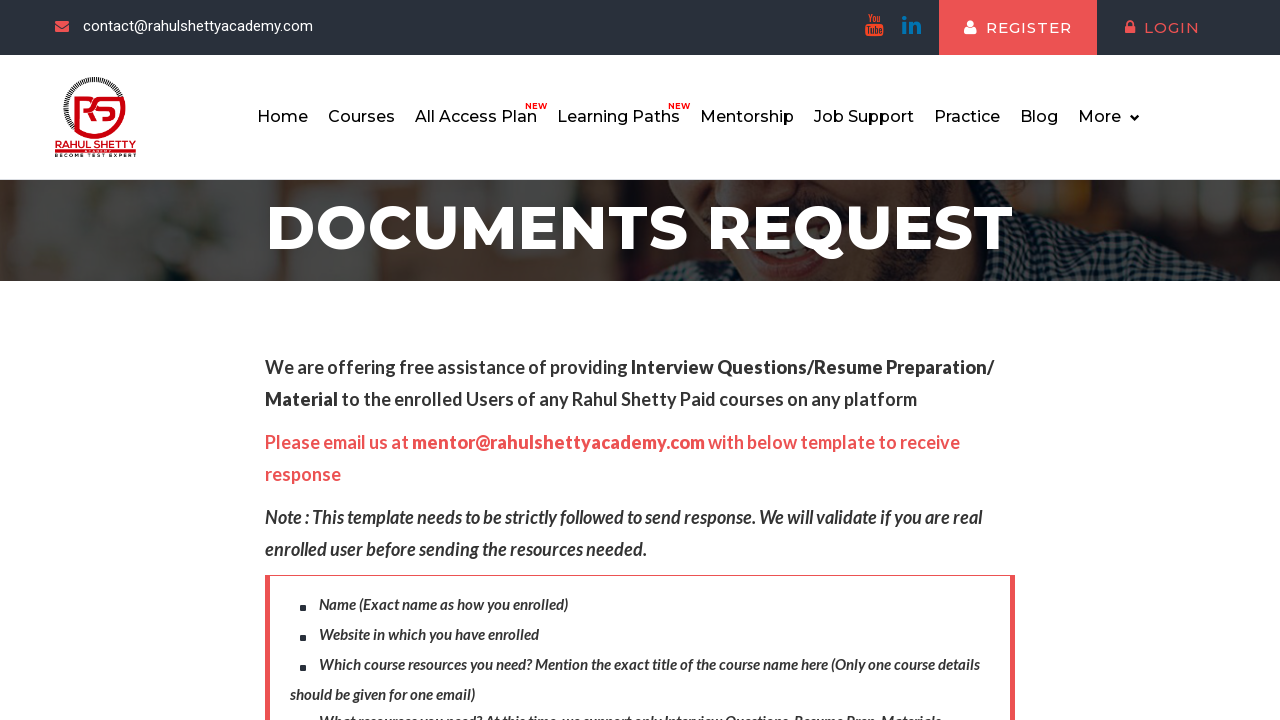